Tests the Disappearing Elements page by clicking on the link to navigate there, then repeatedly checking for and refreshing until all 5 menu options are visible on the page.

Starting URL: http://the-internet.herokuapp.com/

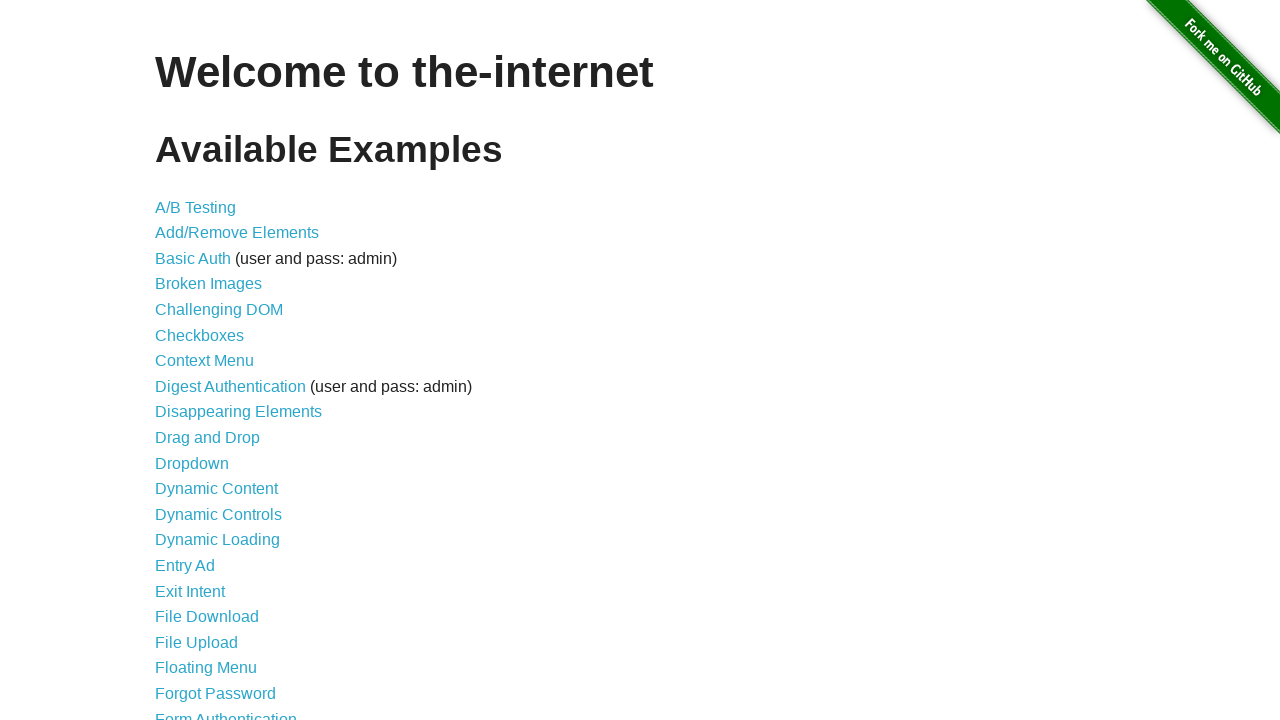

Clicked on 'Disappearing Elements' link at (238, 412) on text=Disappearing Elements
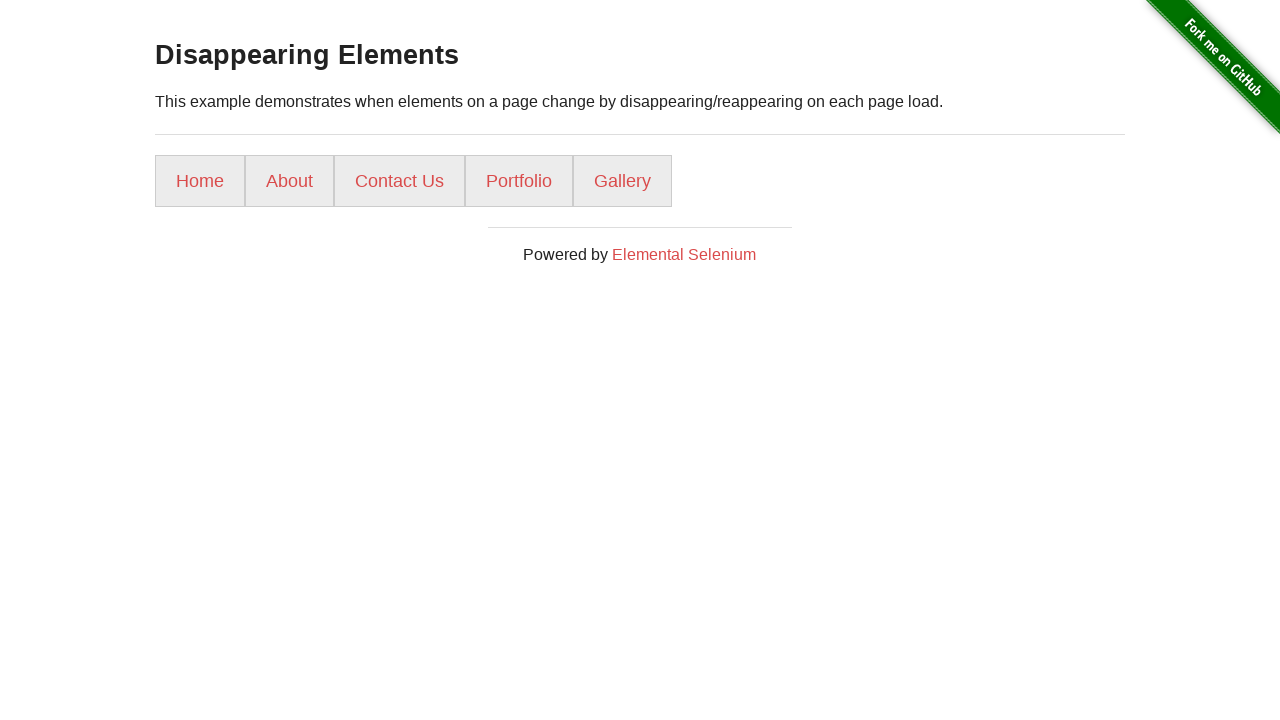

Menu loaded and selector 'ul li a' is visible
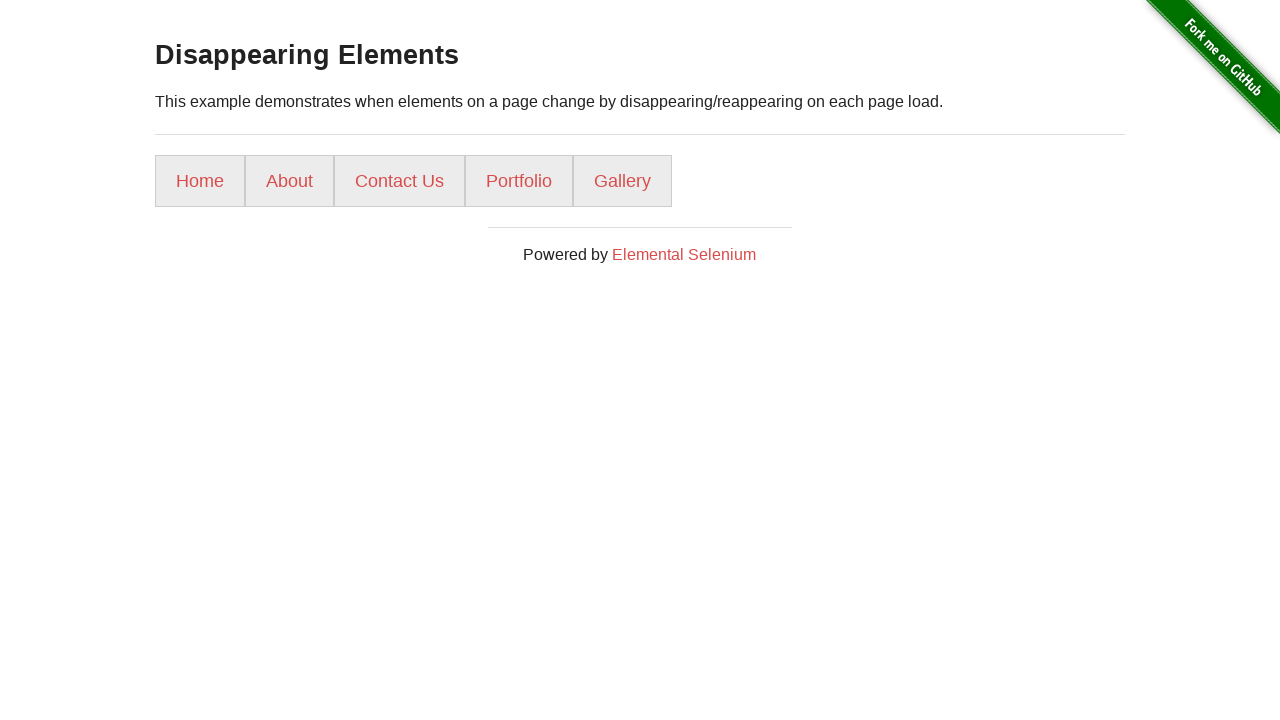

Counted 5 menu items
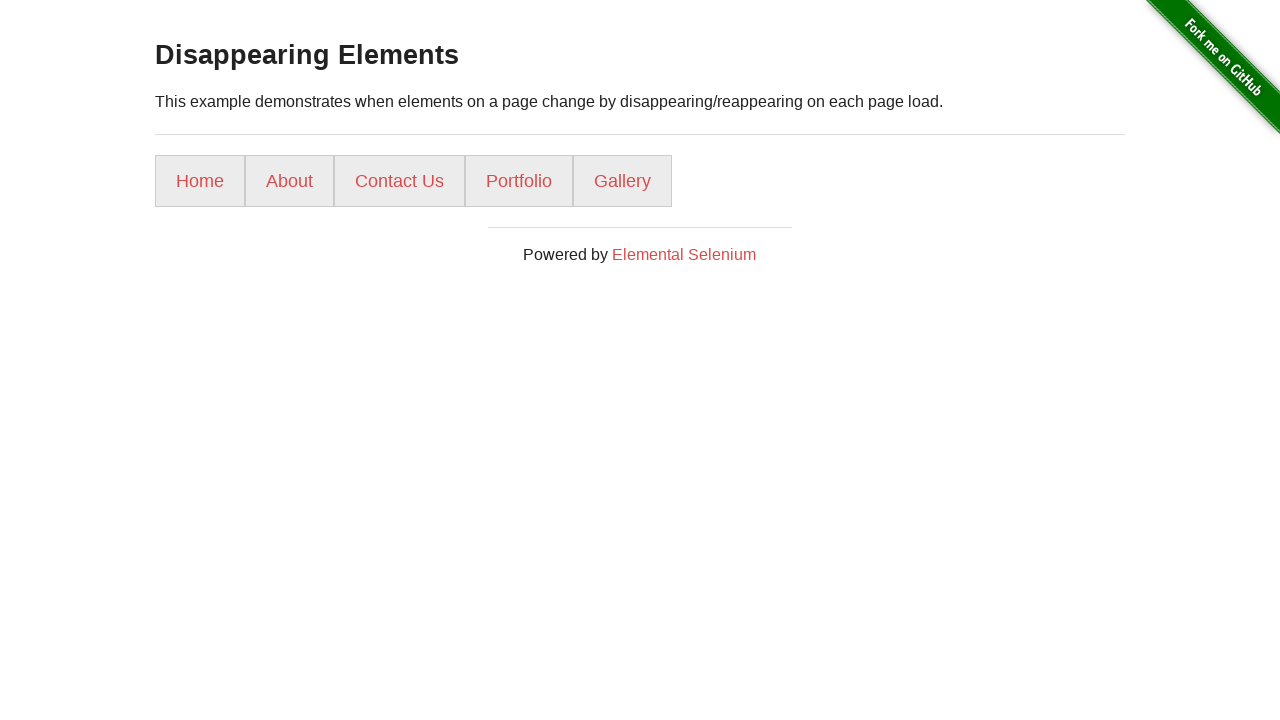

Verified all 5 menu items are visible by waiting for 5th menu item
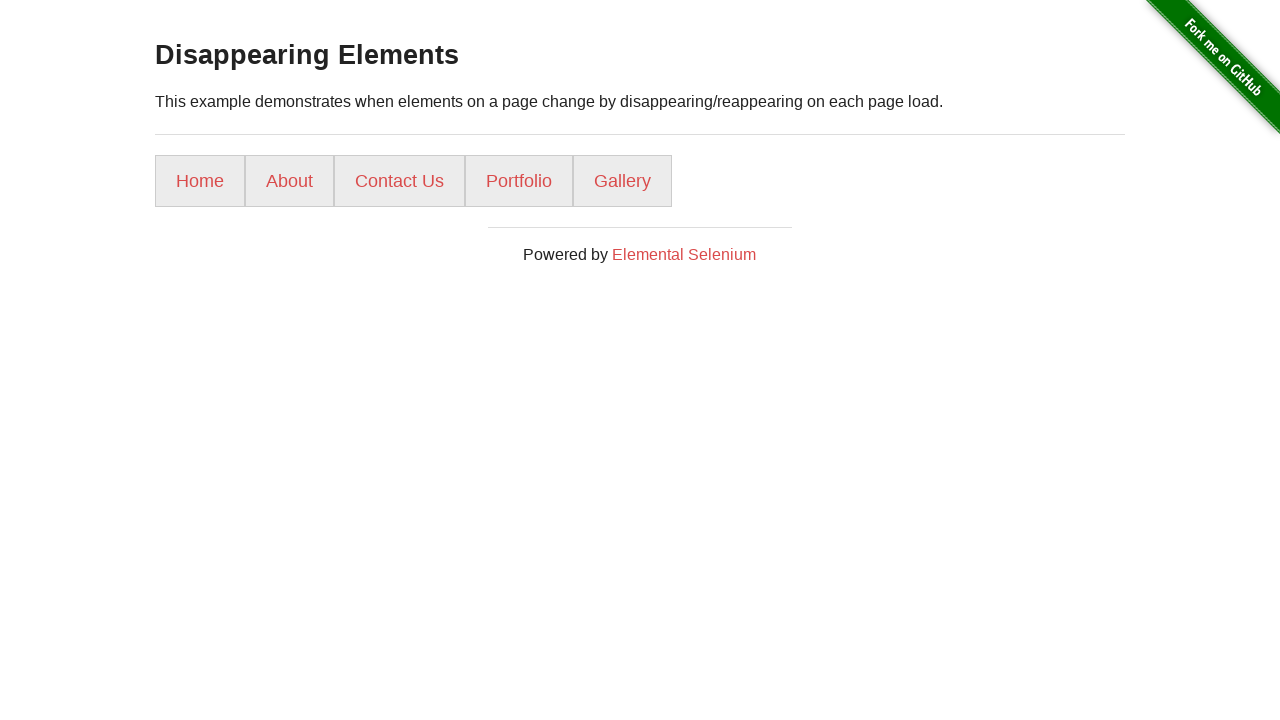

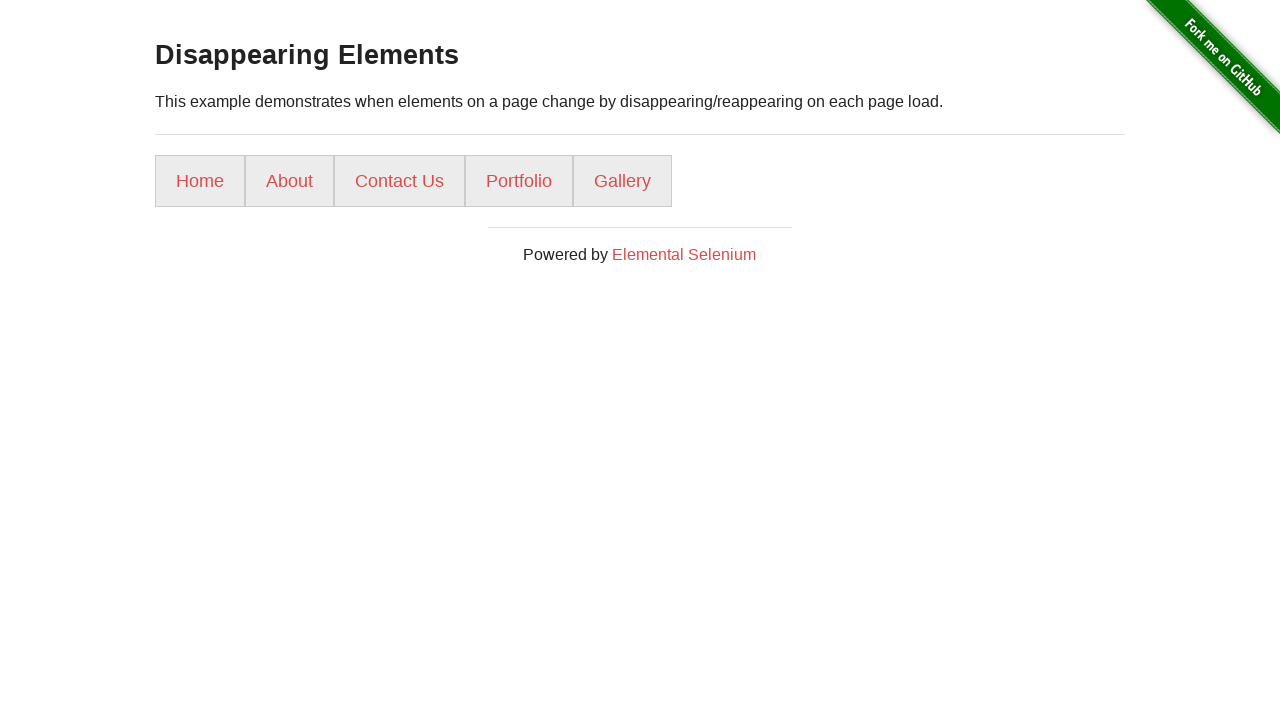